Tests multiple window handling by navigating to a page, clicking a link that opens a new window, and verifying that multiple window handles exist.

Starting URL: https://hatem-hatamleh.github.io/Selenium-html/windows.html

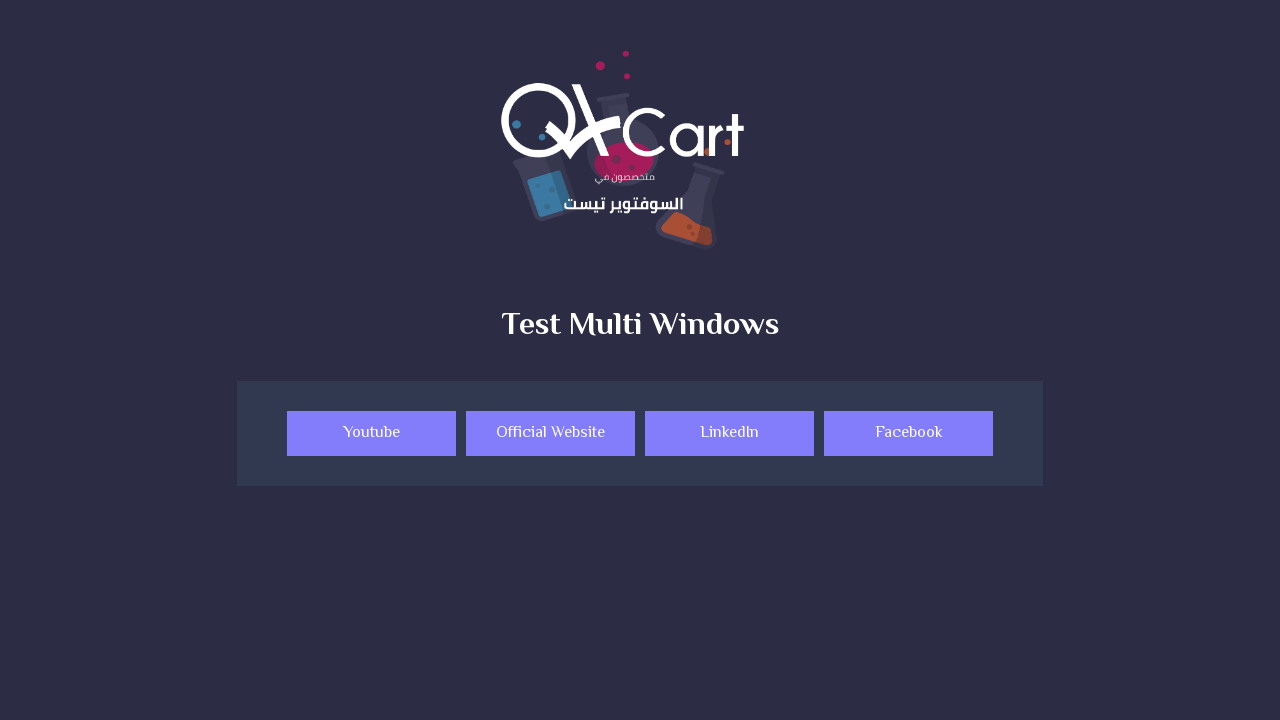

Clicked 'Official Website' link to open new window at (550, 434) on text=Official Website
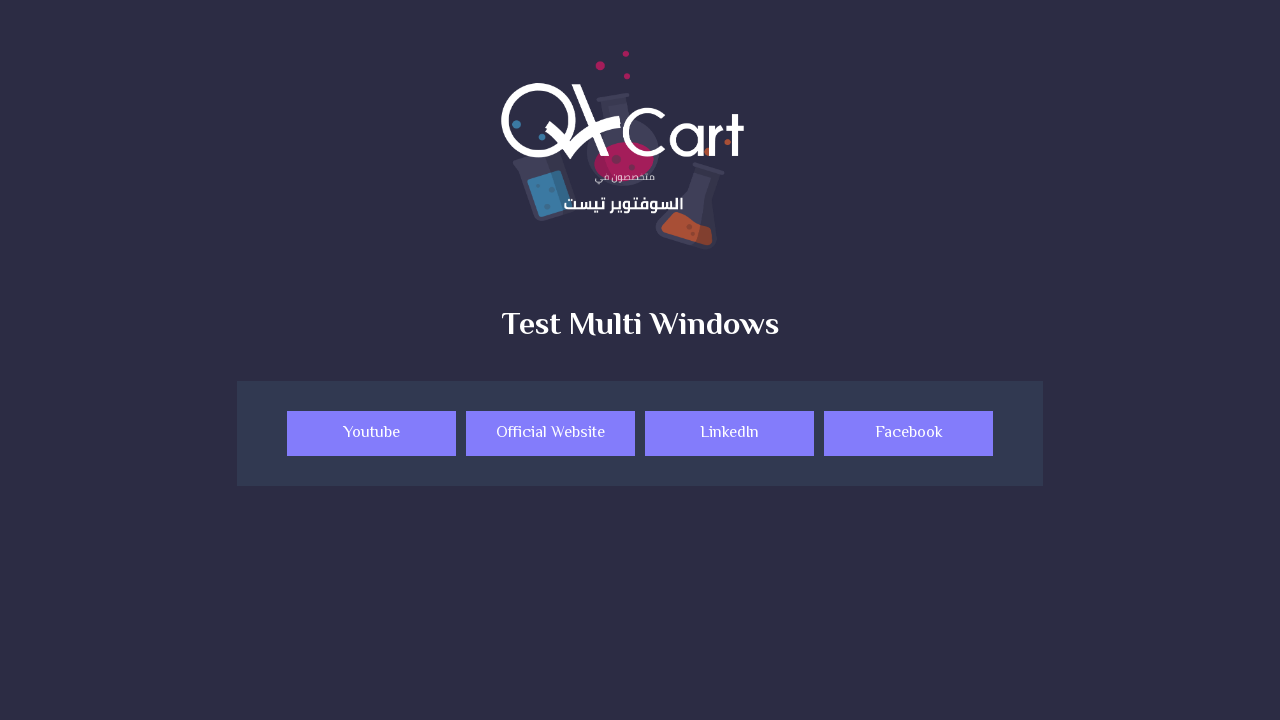

Captured new page handle from opened window
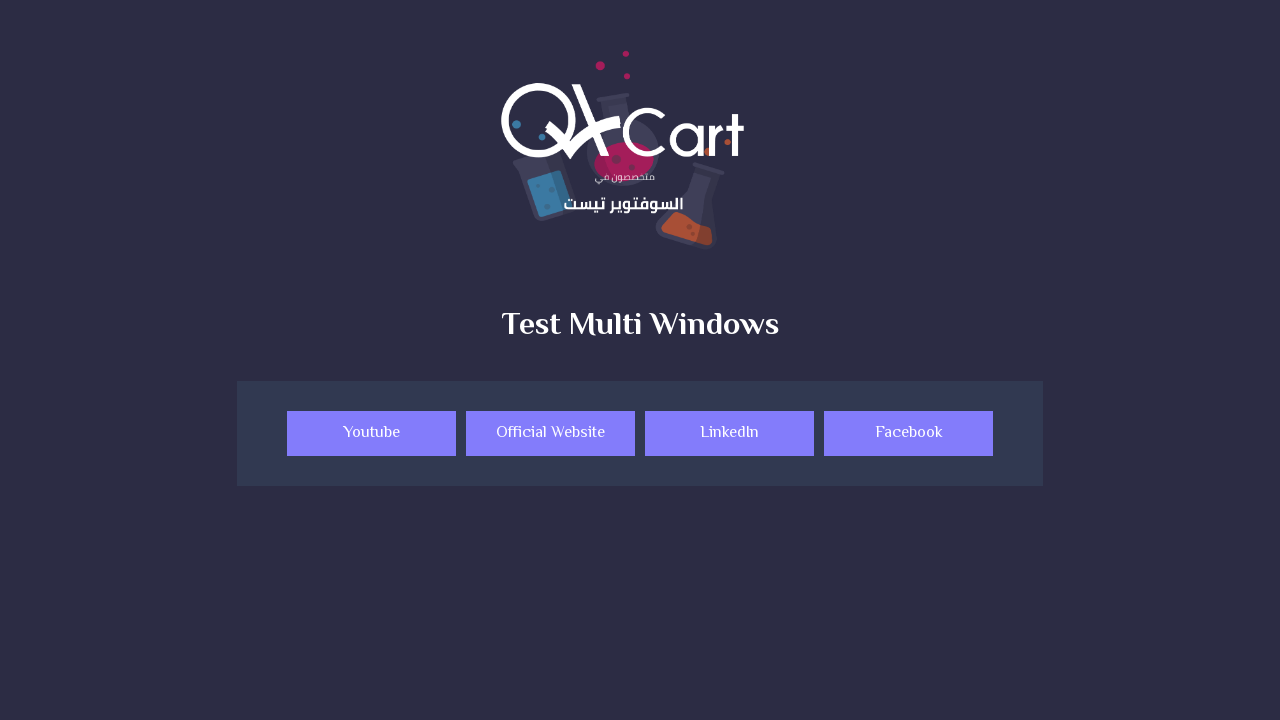

New page finished loading
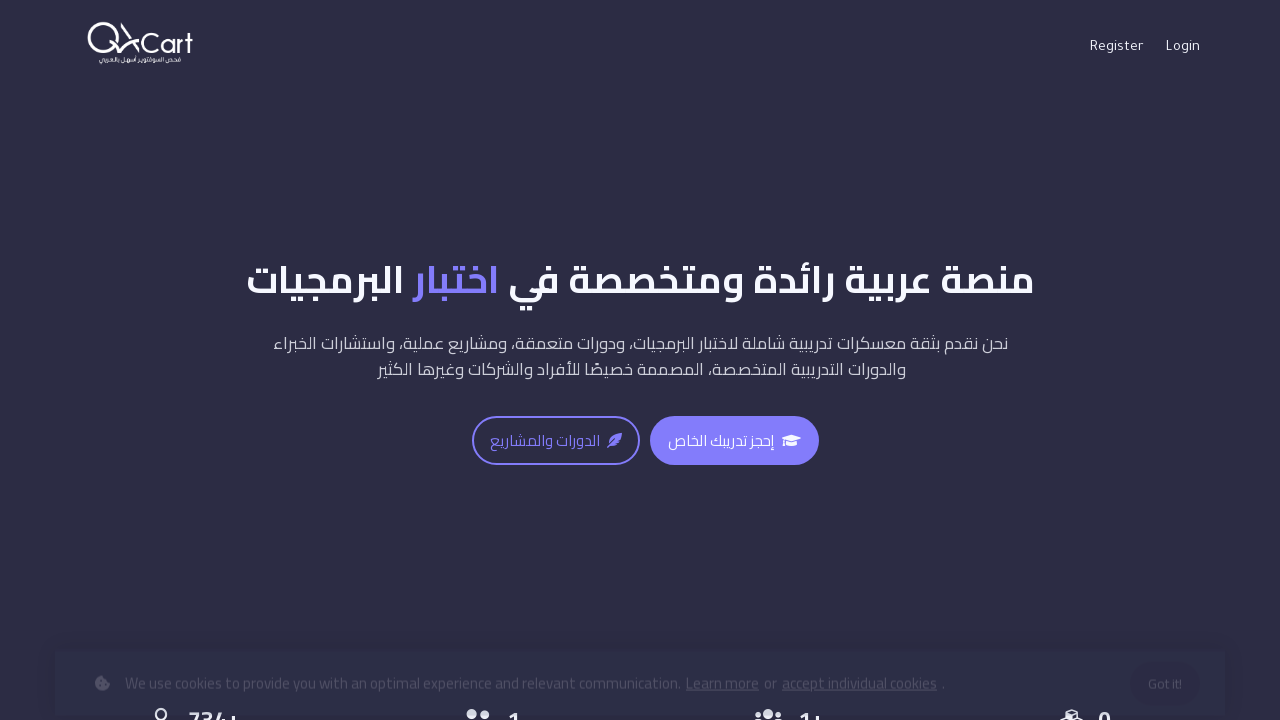

Retrieved all open pages from context
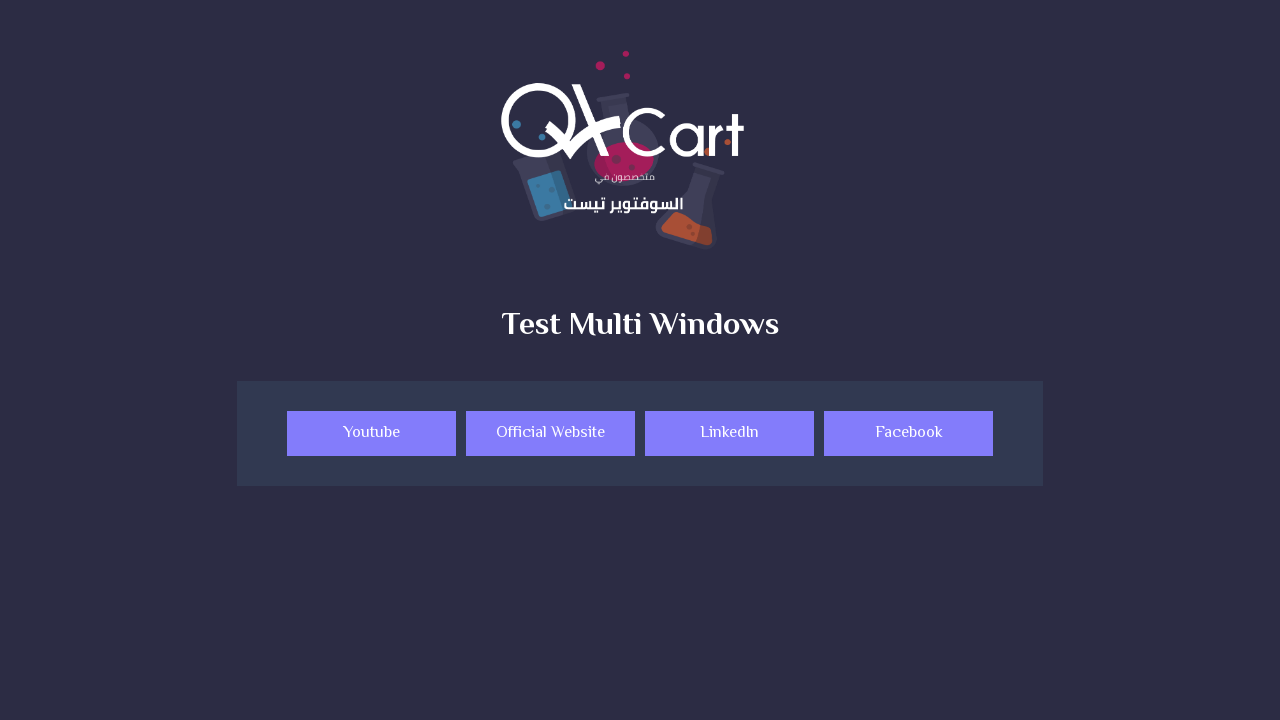

Verified that exactly 2 windows are open
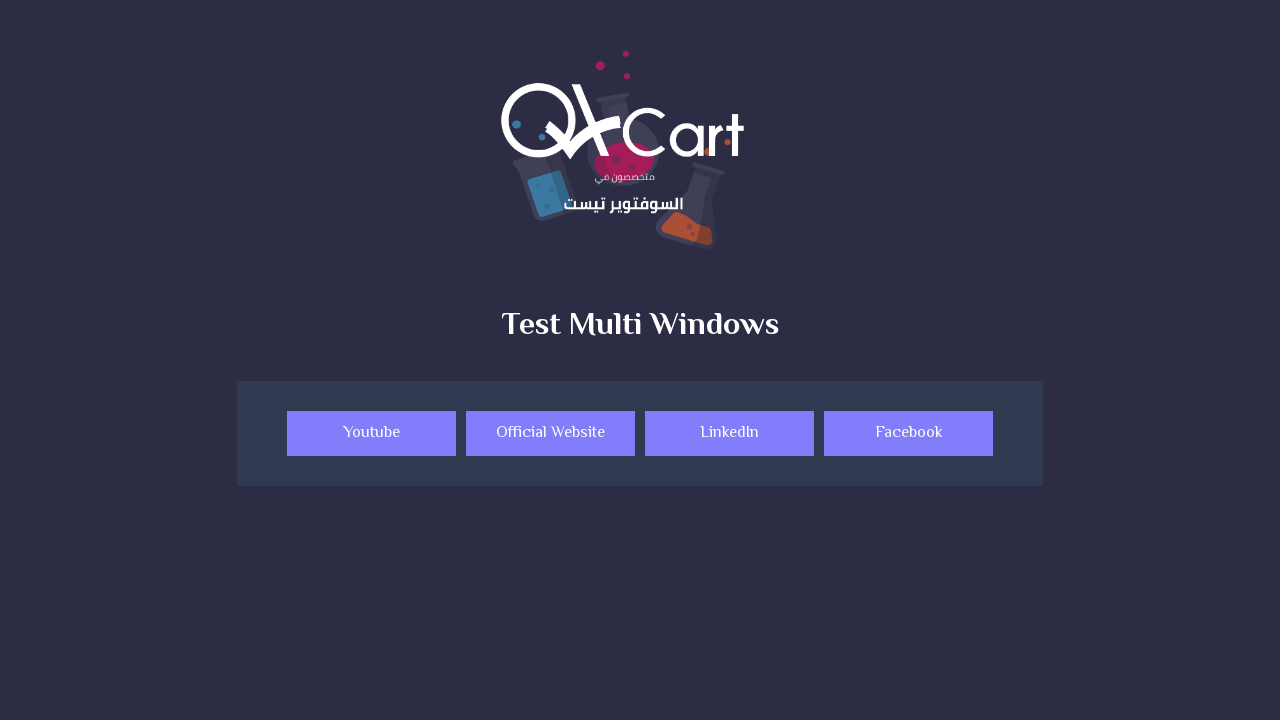

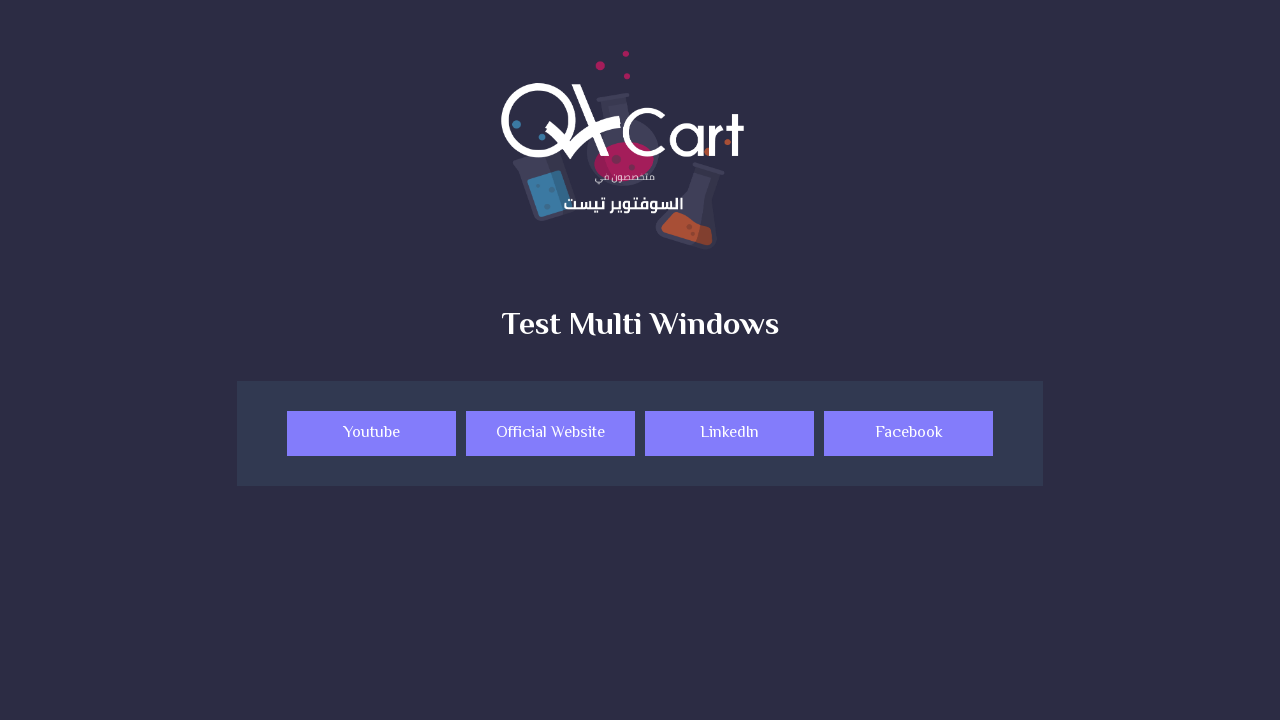